Tests browser alert handling by clicking a confirm button, switching to the alert dialog, and dismissing it.

Starting URL: https://rahulshettyacademy.com/AutomationPractice/

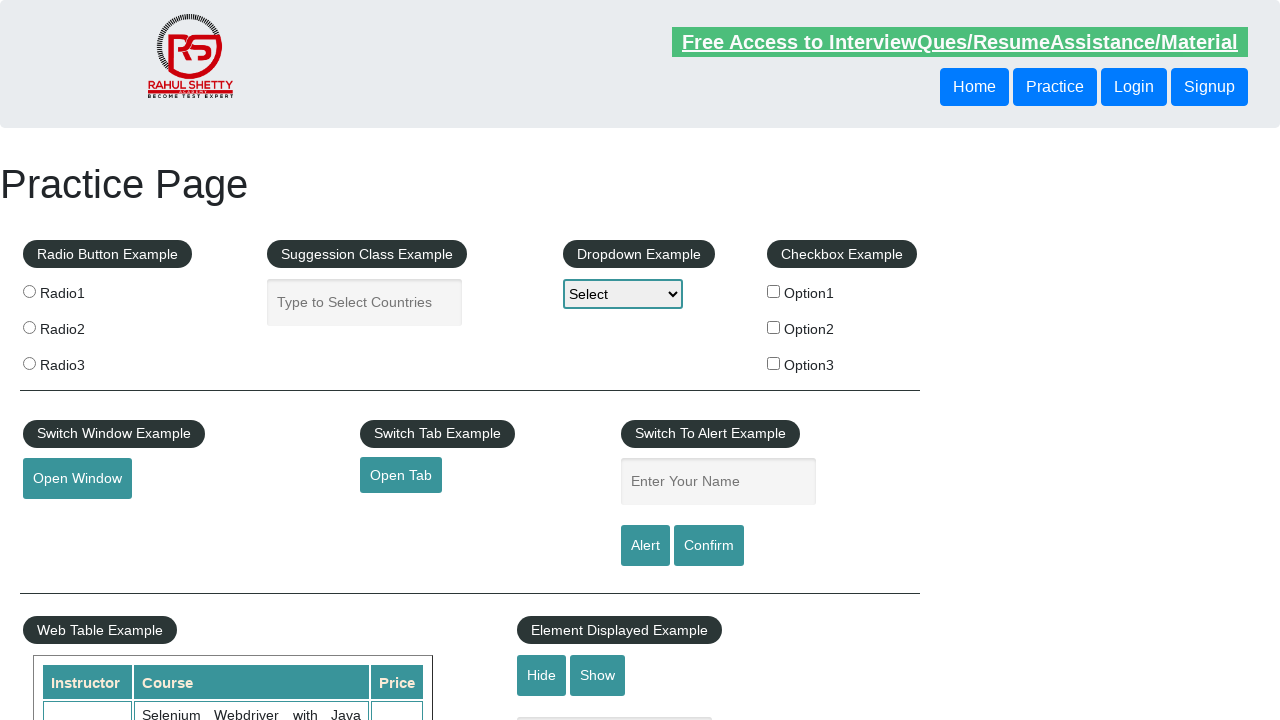

Clicked the Confirm button to trigger the alert dialog at (709, 546) on input[value='Confirm']
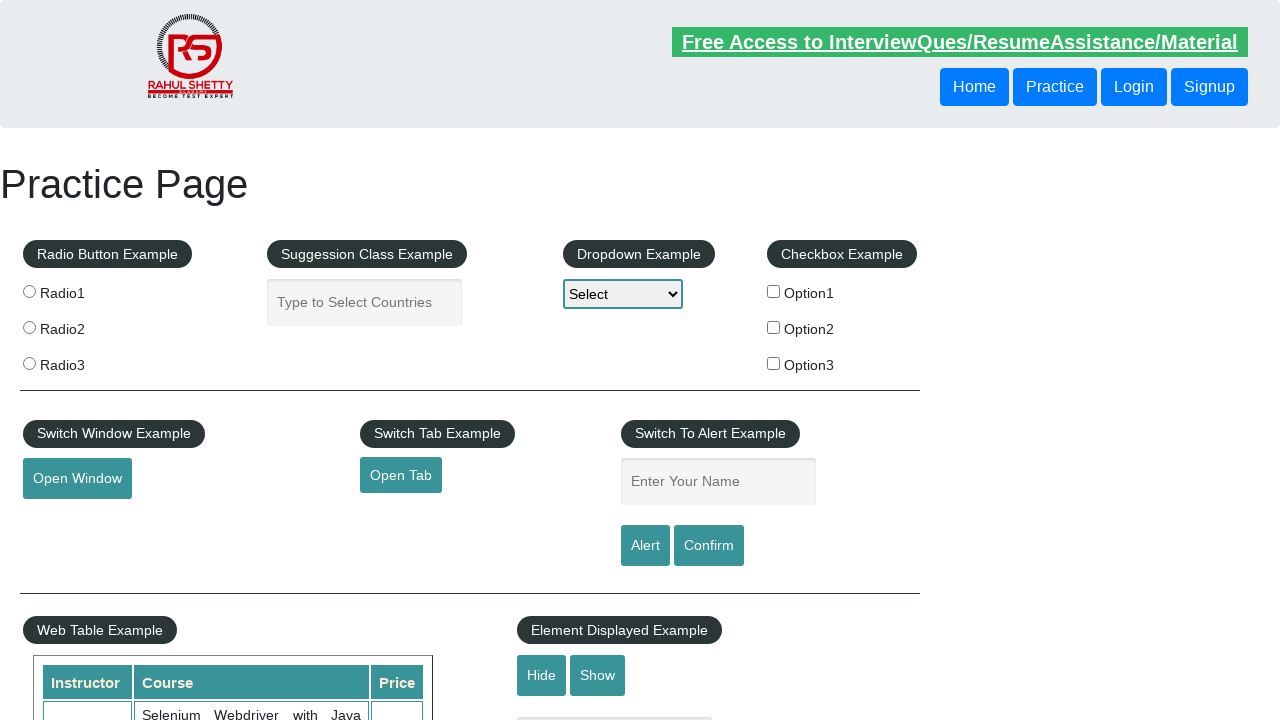

Set up dialog handler to dismiss confirm dialogs
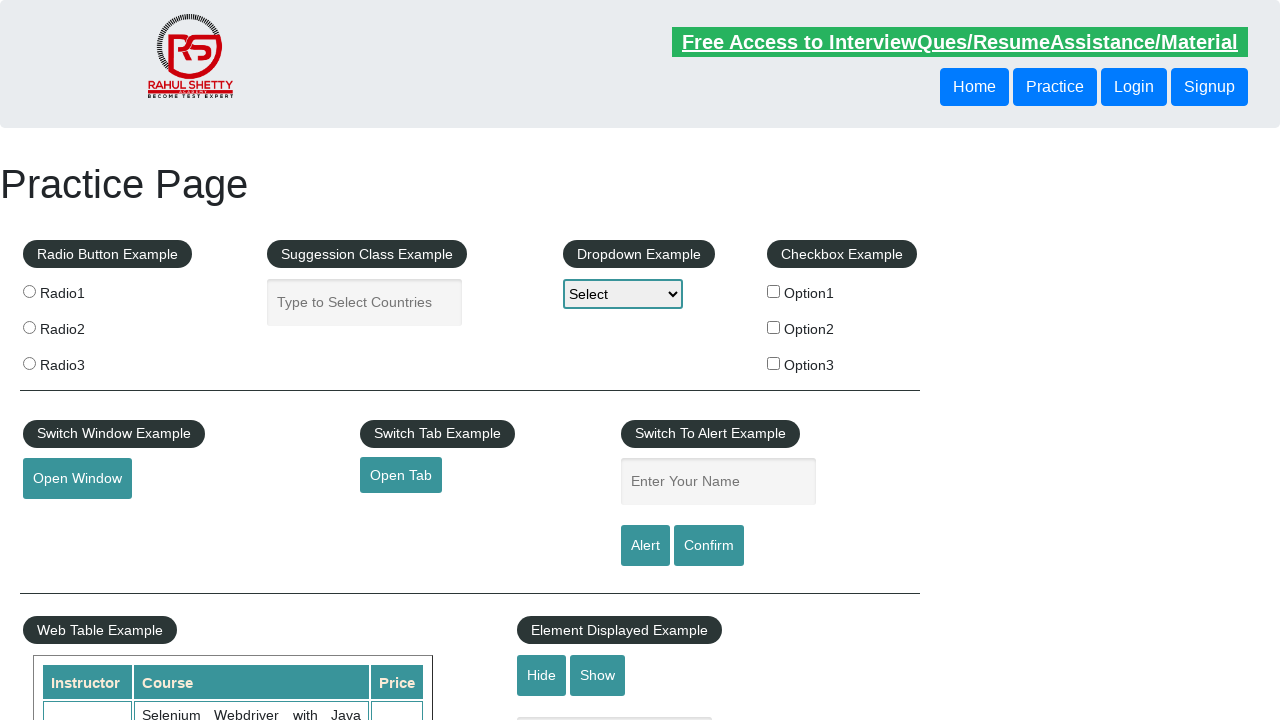

Configured dialog handler to print and dismiss alert message
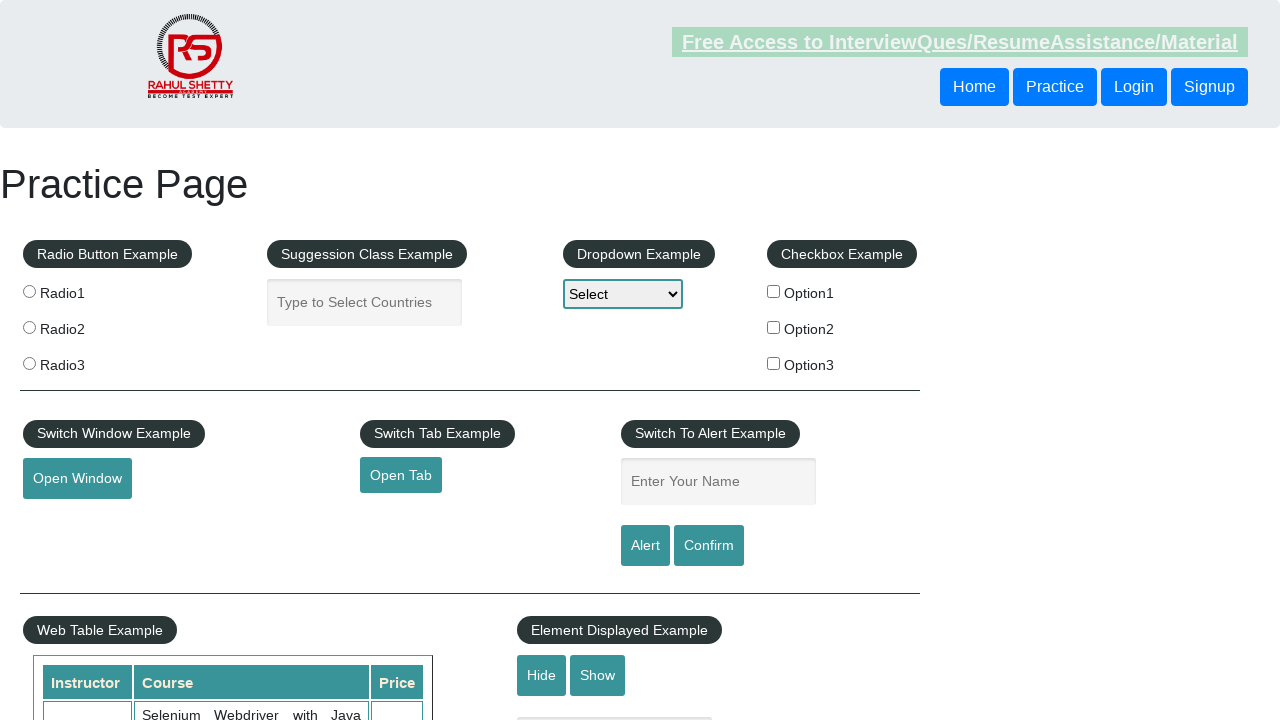

Clicked the Confirm button to trigger the alert at (709, 546) on input[value='Confirm']
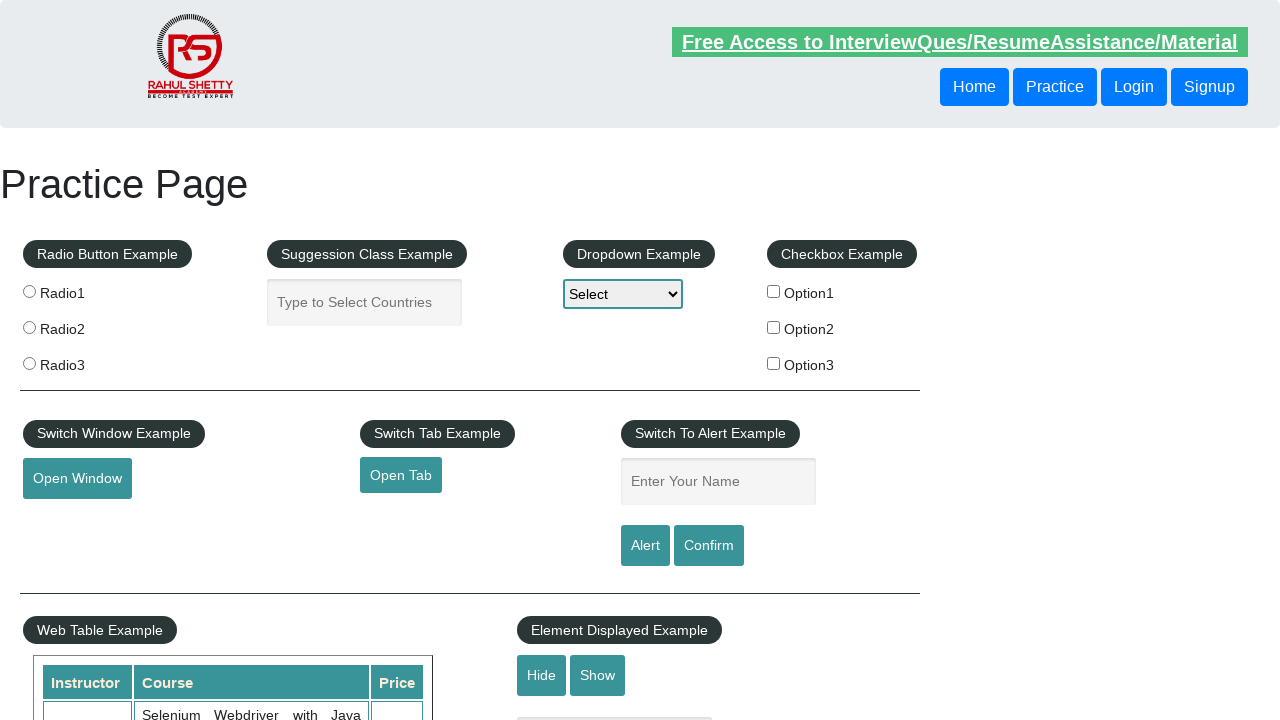

Waited 2 seconds for the dialog to be processed and dismissed
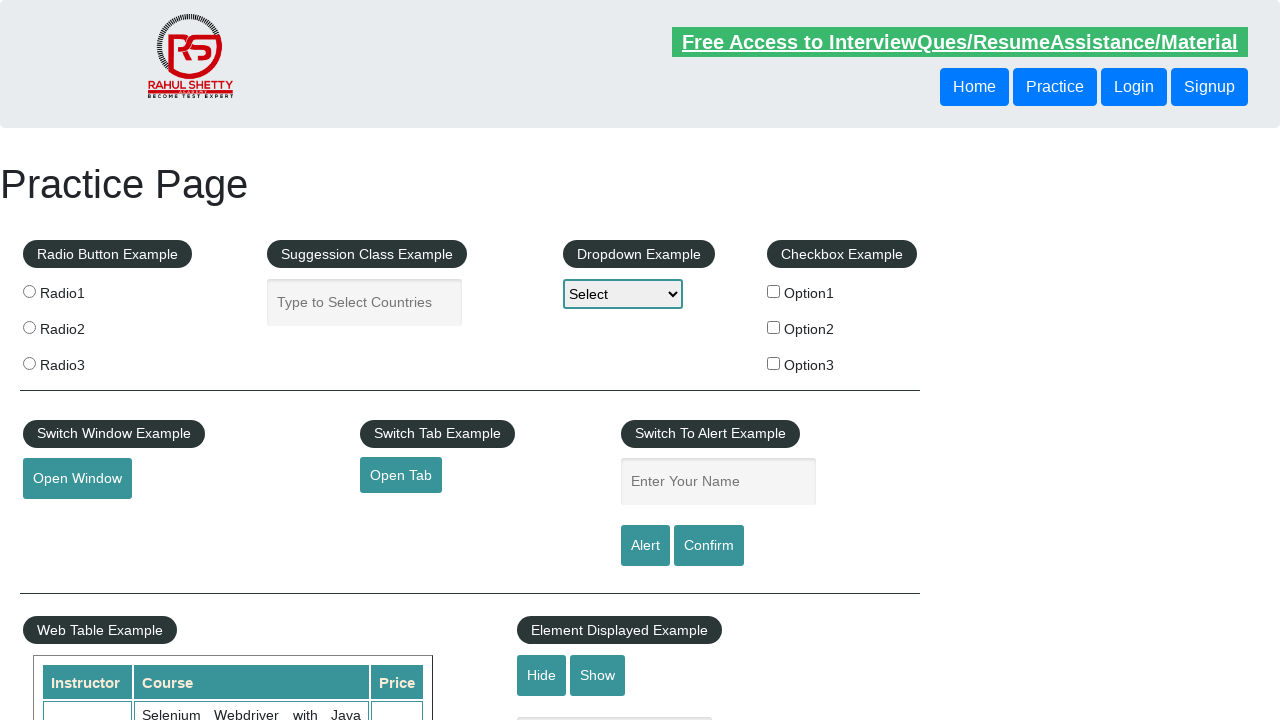

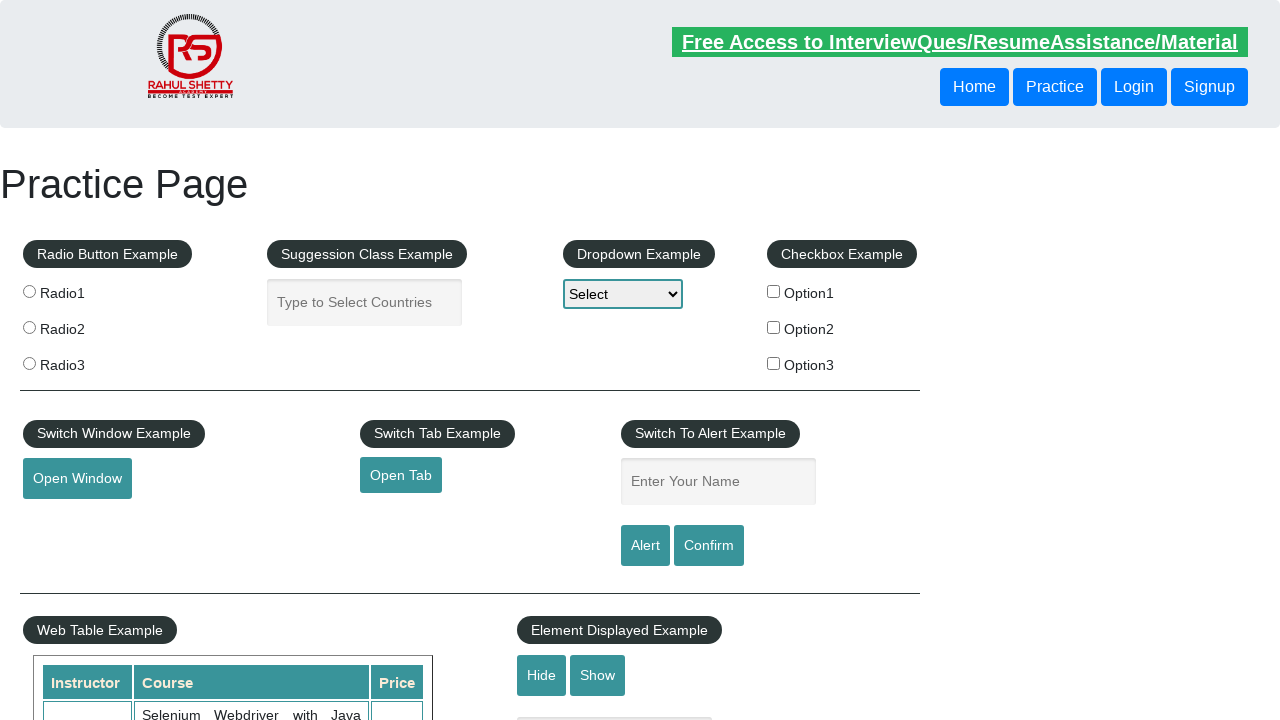